Tests nested iframes functionality by navigating to the Nested Frames page, switching between parent and child frames, and validating the text content in each frame.

Starting URL: https://demoqa.com

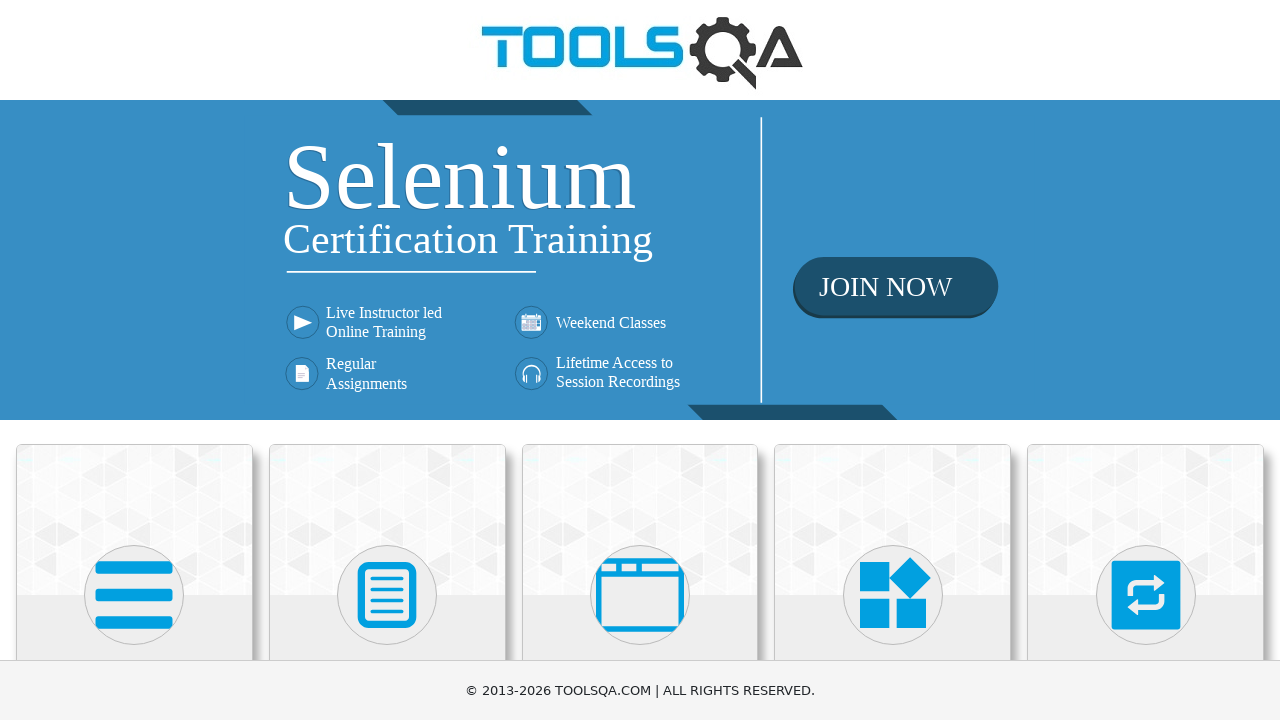

Clicked on 'Alerts, Frame & Windows' card on homepage at (640, 360) on div.card-body:has-text('Alerts, Frame & Windows')
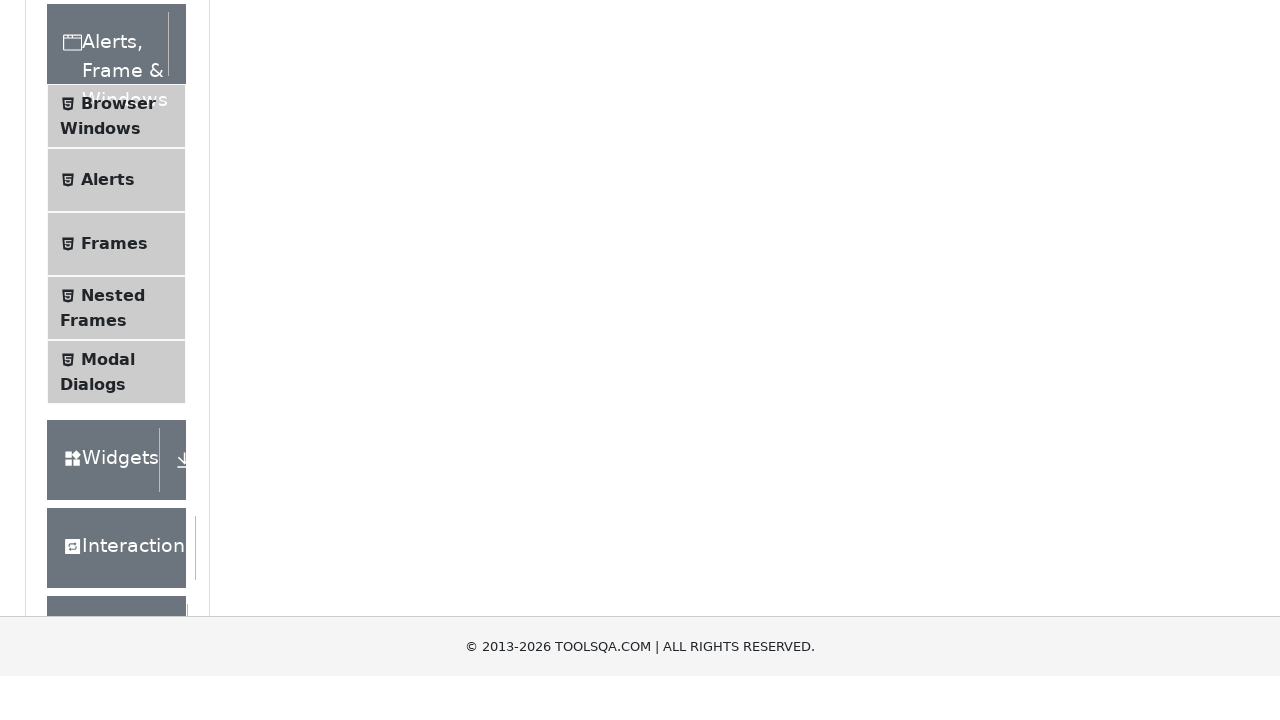

Waited for 'Nested Frames' menu option to load
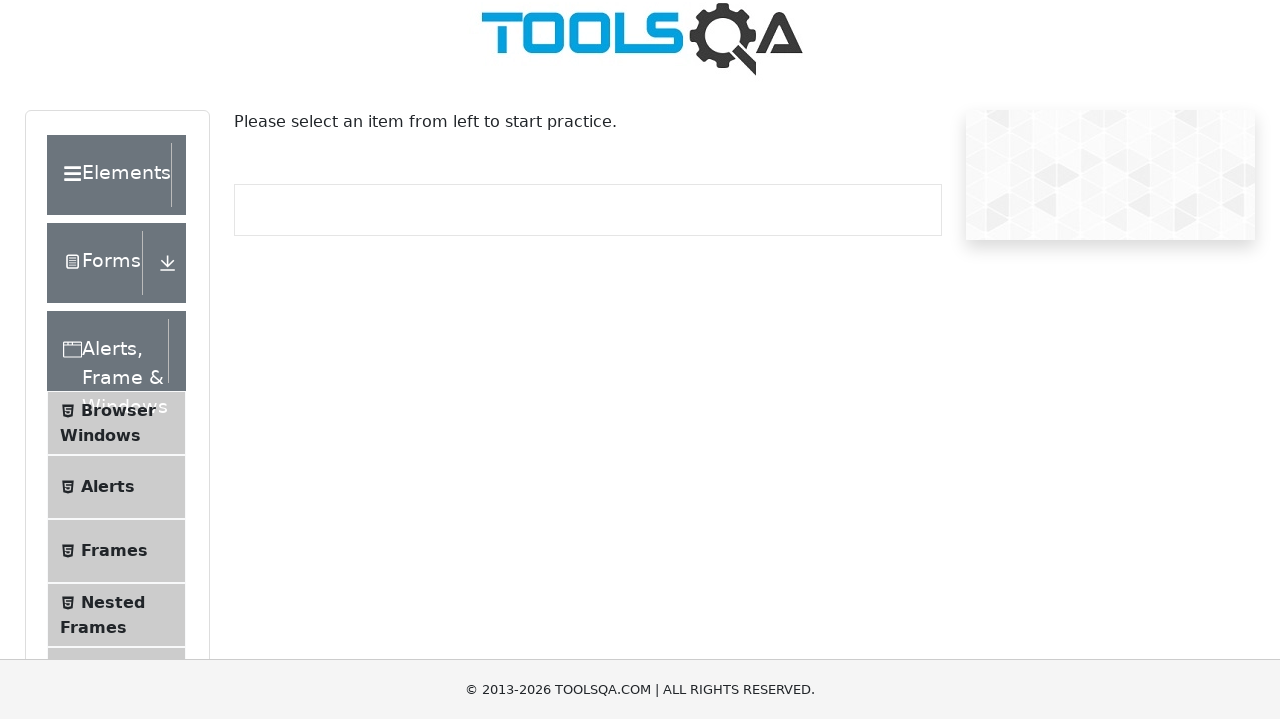

Clicked on 'Nested Frames' menu option at (113, 604) on text=Nested Frames
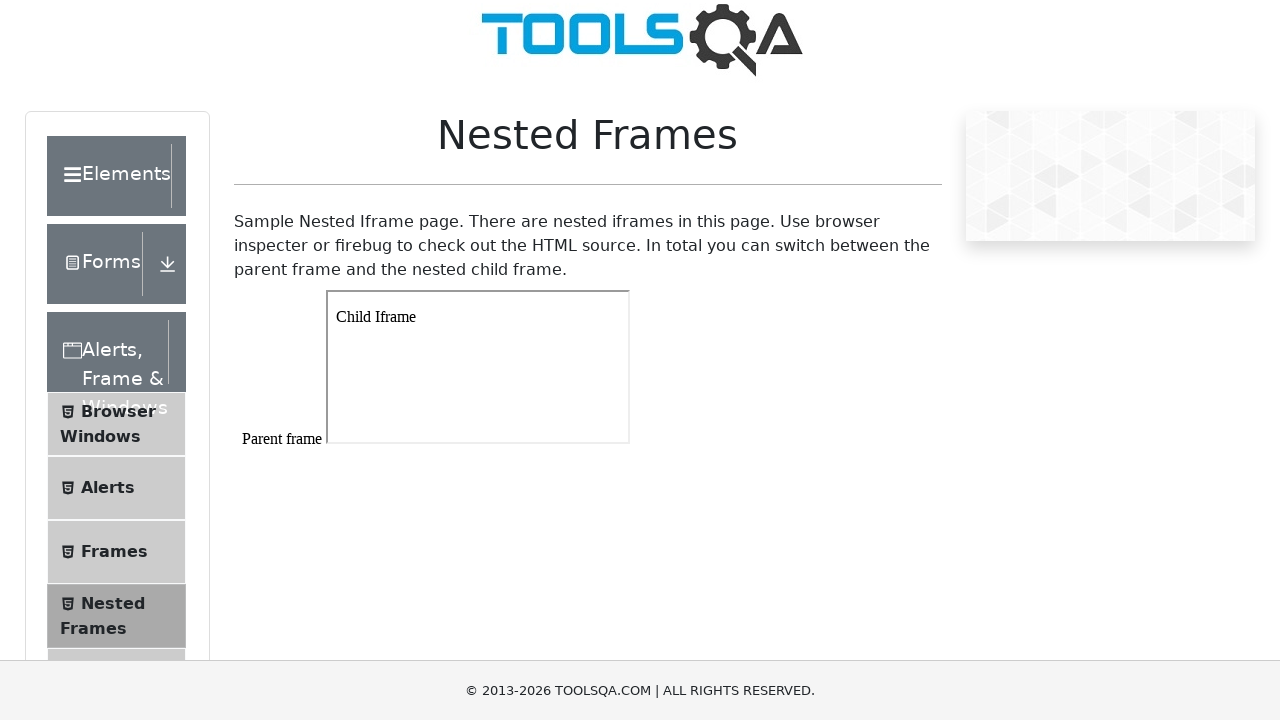

Waited for nested frames page to load
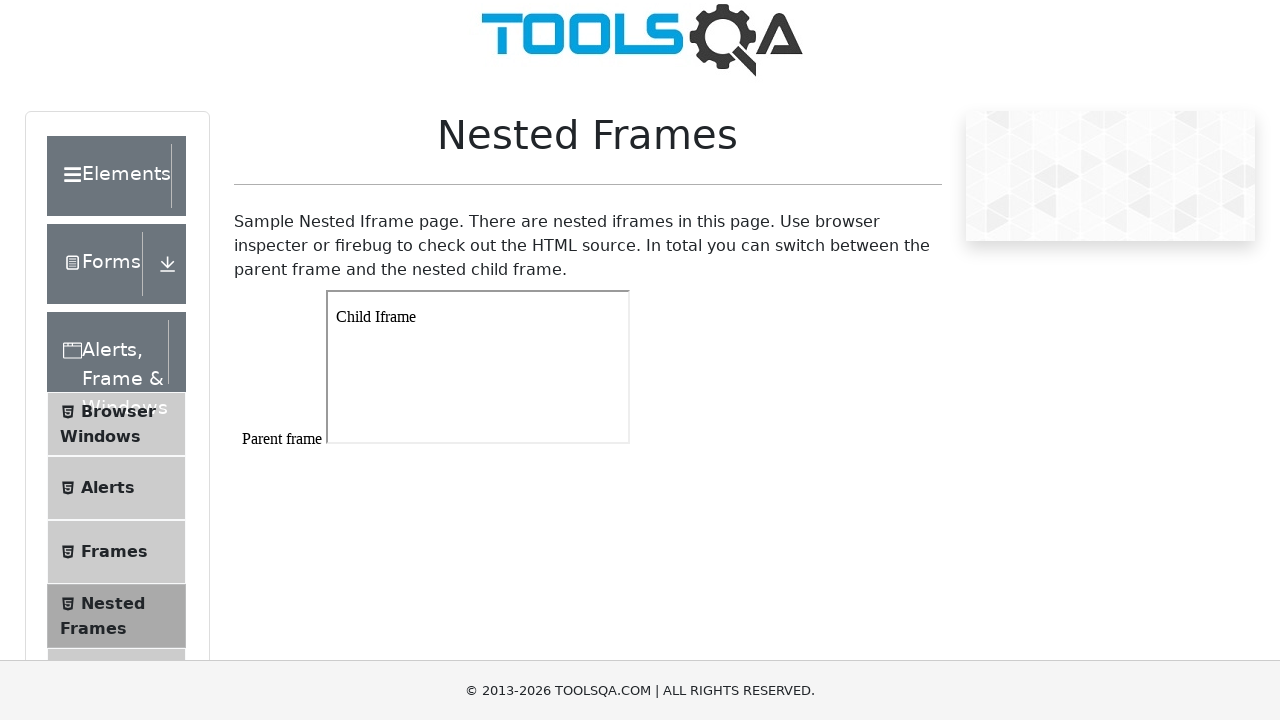

Located parent frame with ID 'frame1'
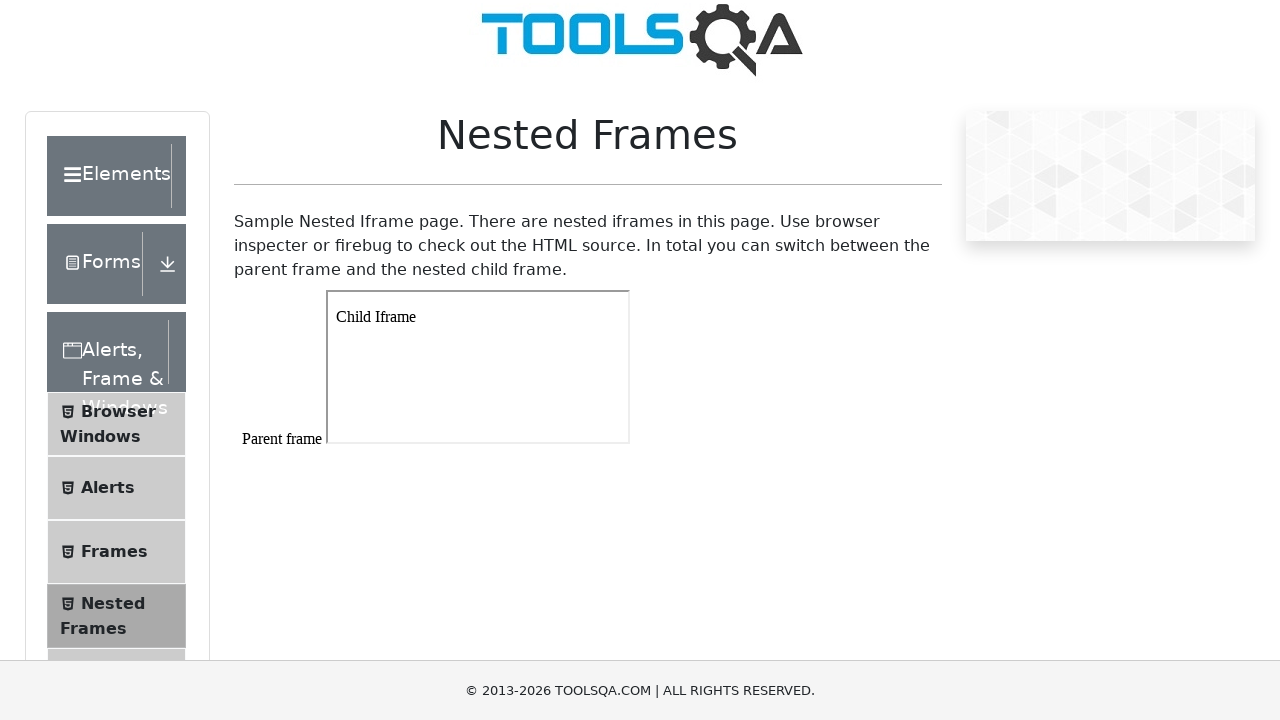

Retrieved text content from parent frame
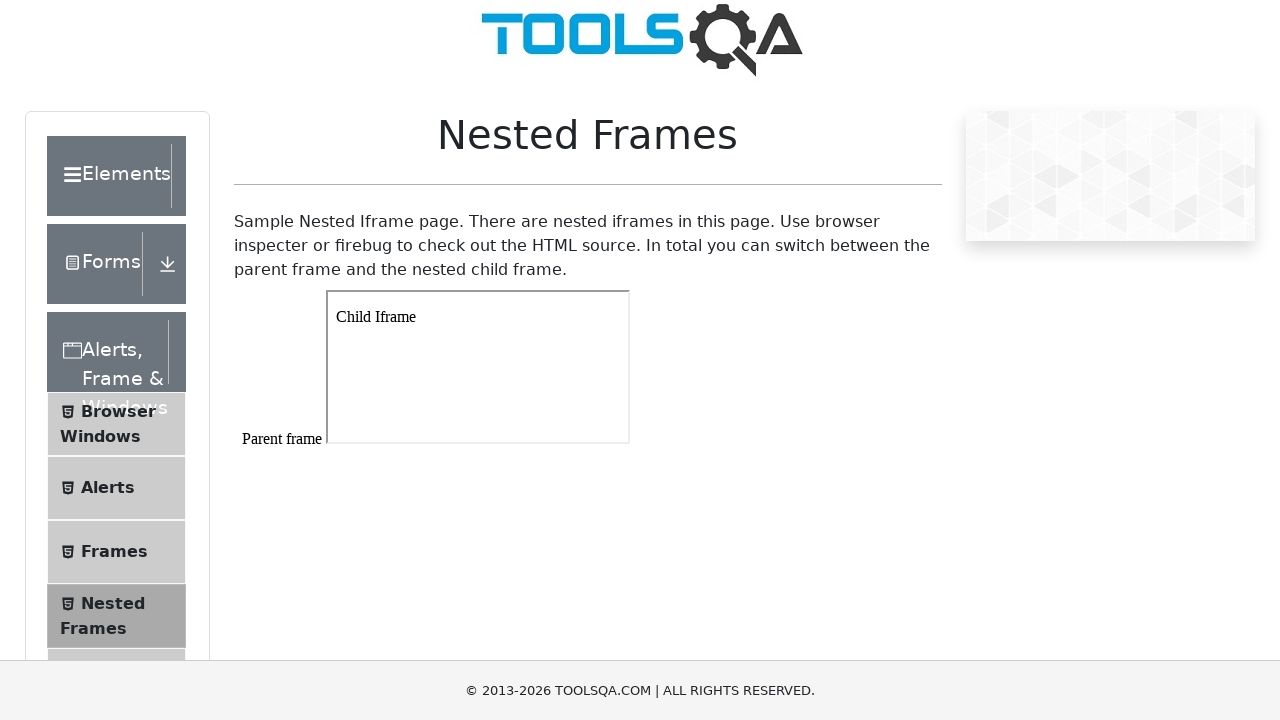

Validated that parent frame contains 'Parent frame' text
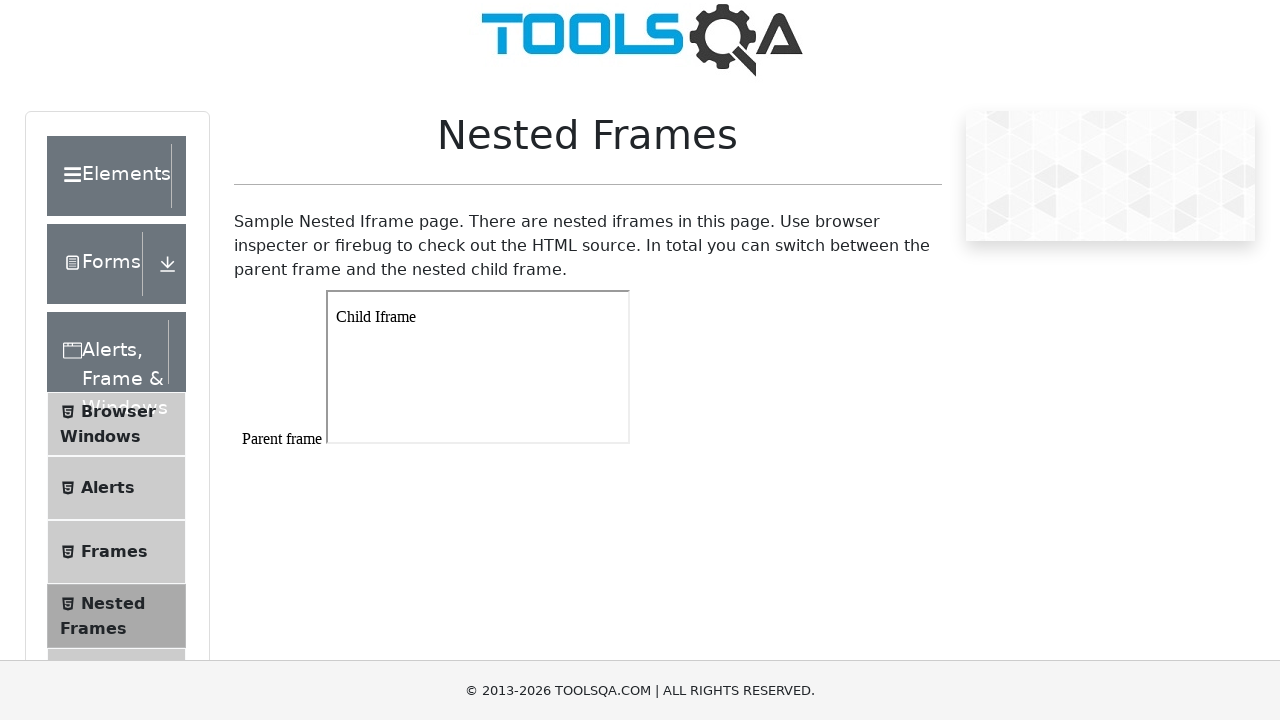

Located child iframe nested inside parent frame
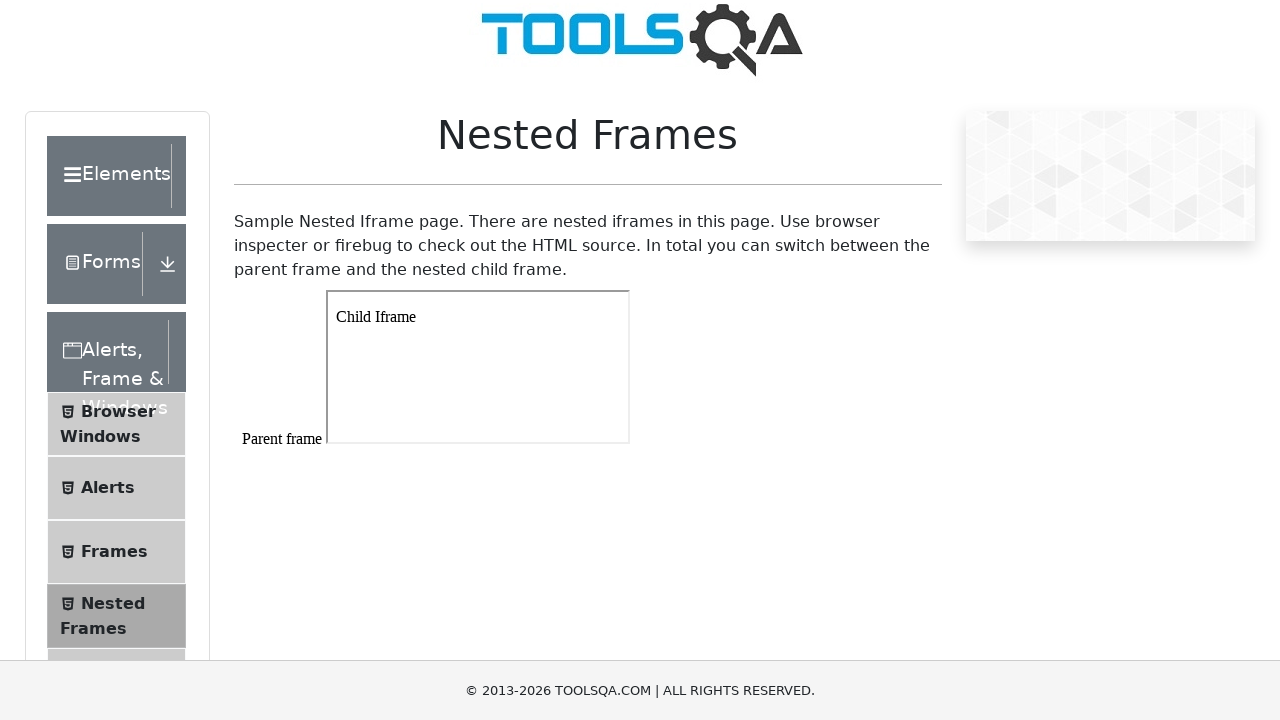

Retrieved text content from child frame
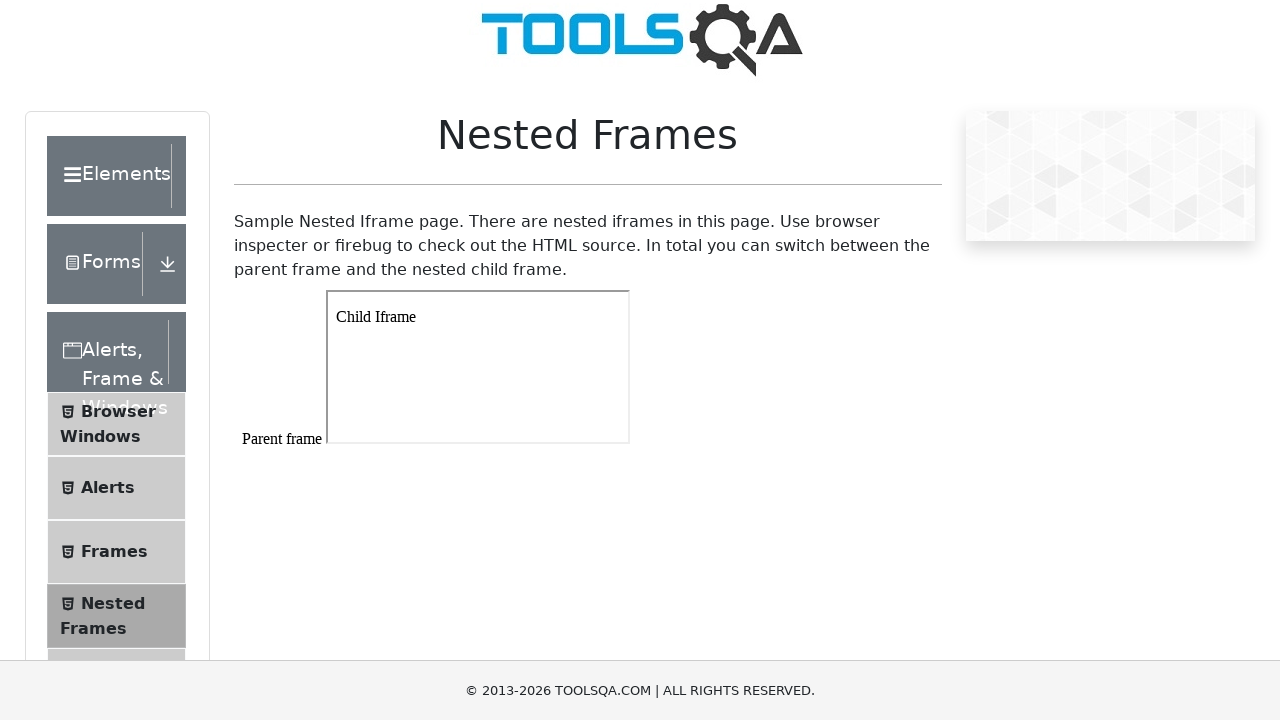

Validated that child frame contains 'Child Iframe' text
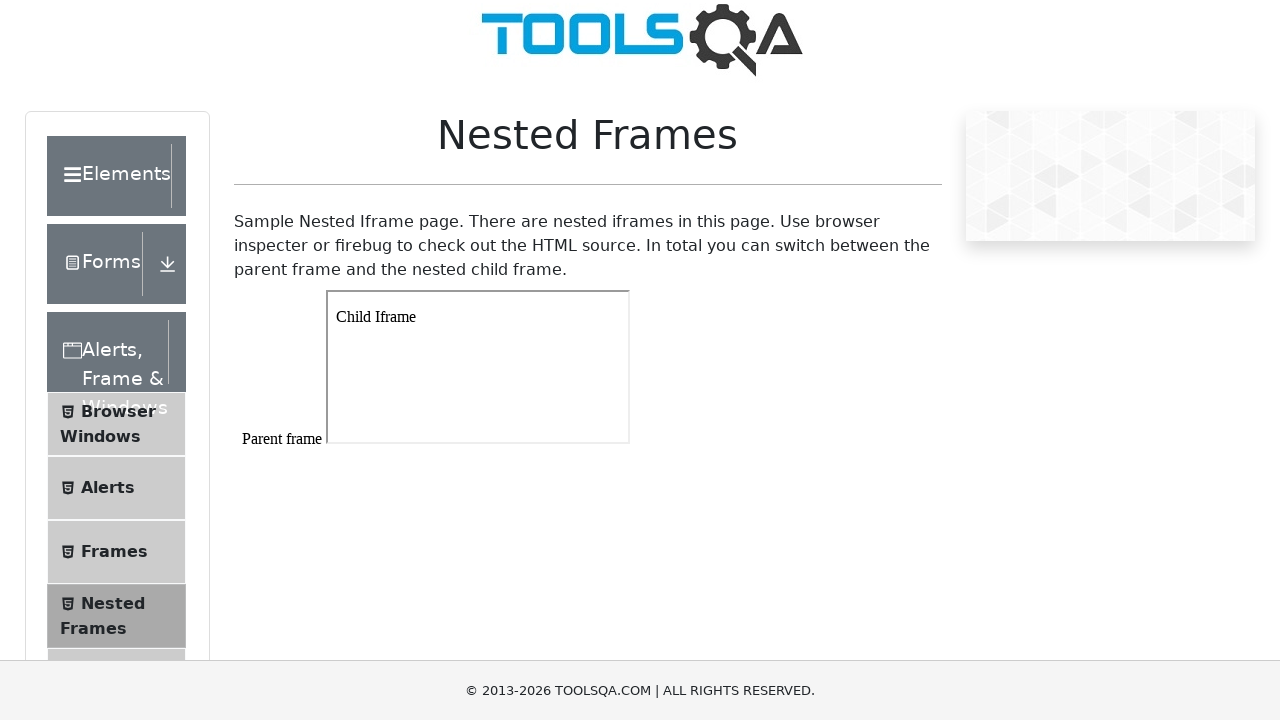

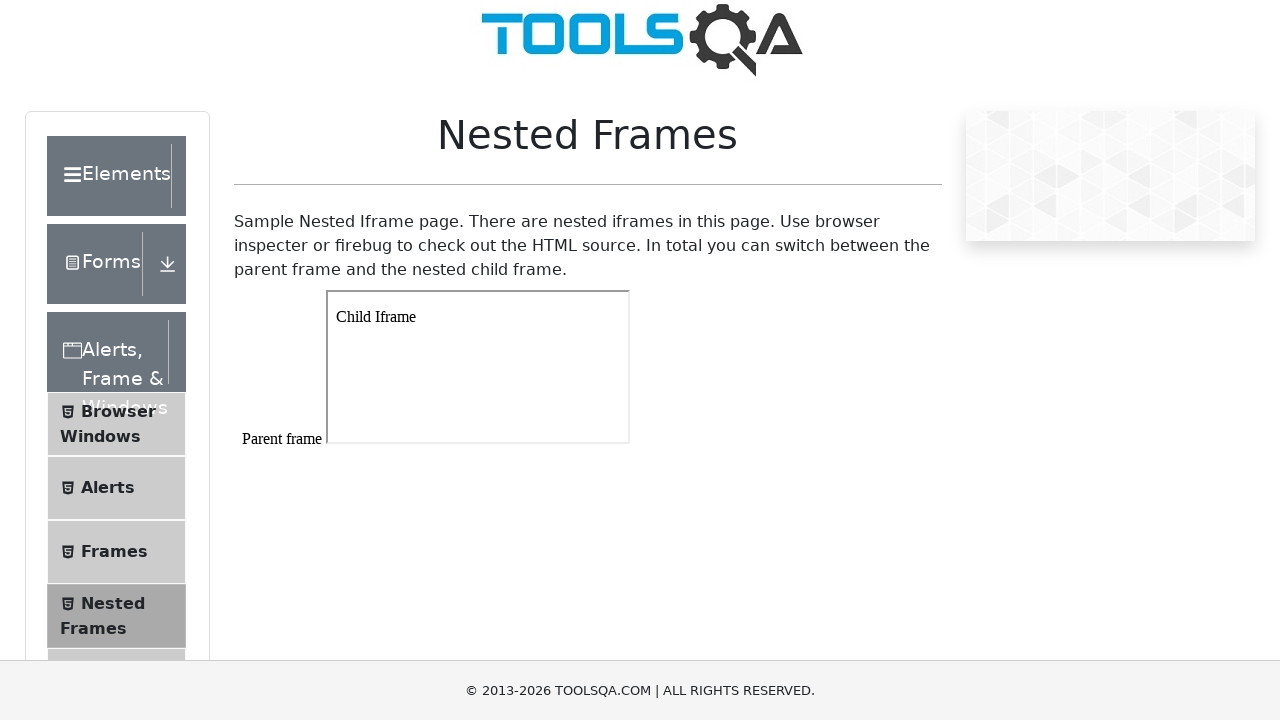